Tests the Arkansas Educator Licensure System search functionality by entering a case ID, performing a search, and navigating to view the selected result's details.

Starting URL: https://aels.ade.arkansas.gov/AELS/Search.aspx

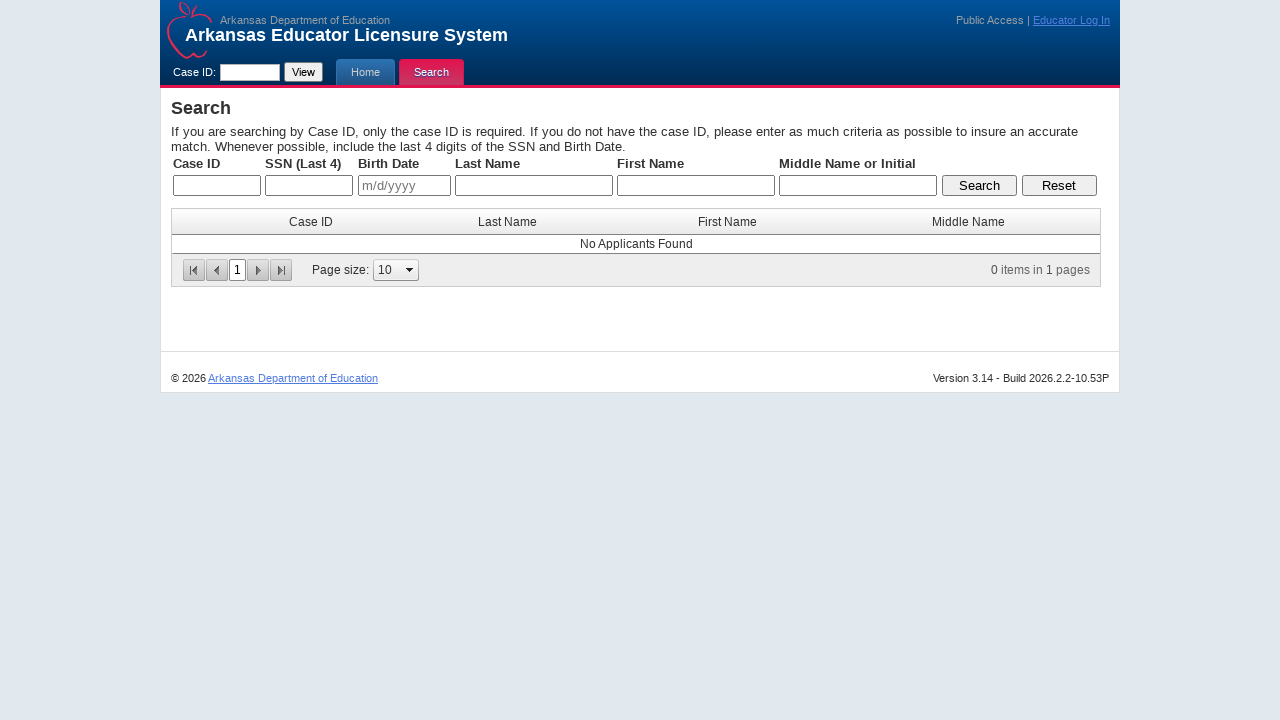

Filled case ID search field with '8397011' on [id=MainContent_SearchCaseId]
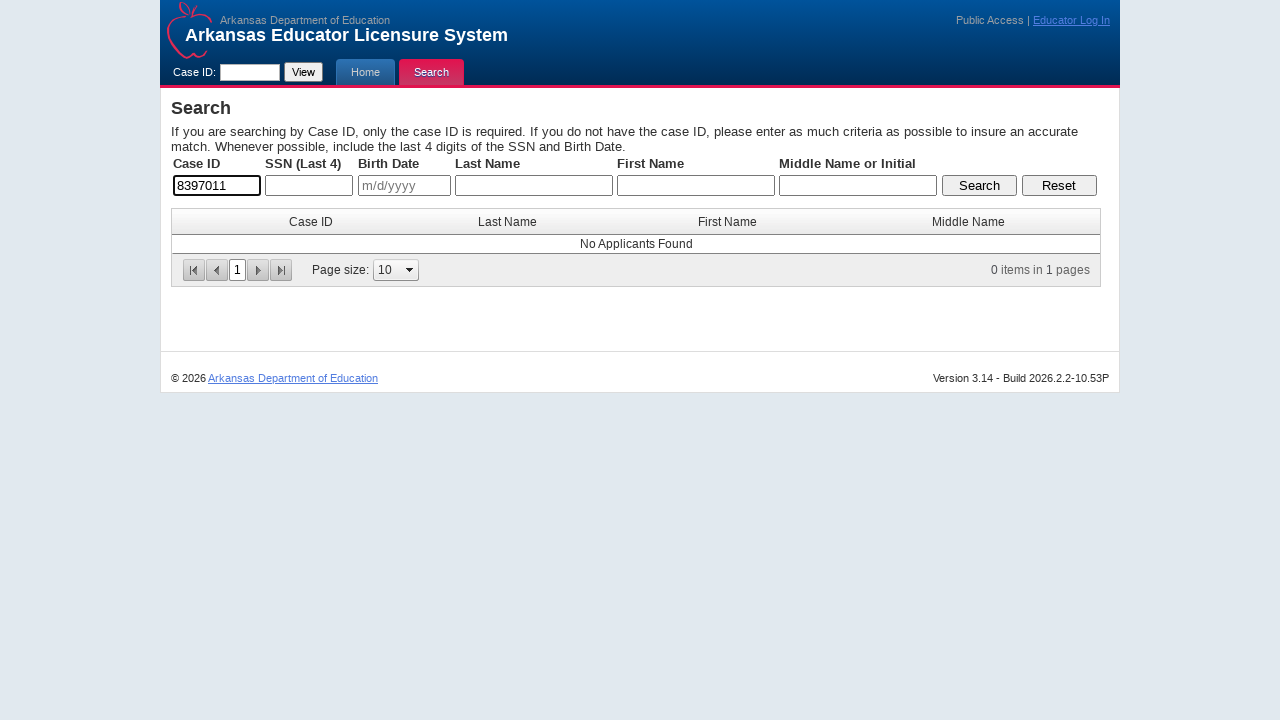

Clicked search button to search for case ID at (979, 186) on [id=MainContent_SearchButton]
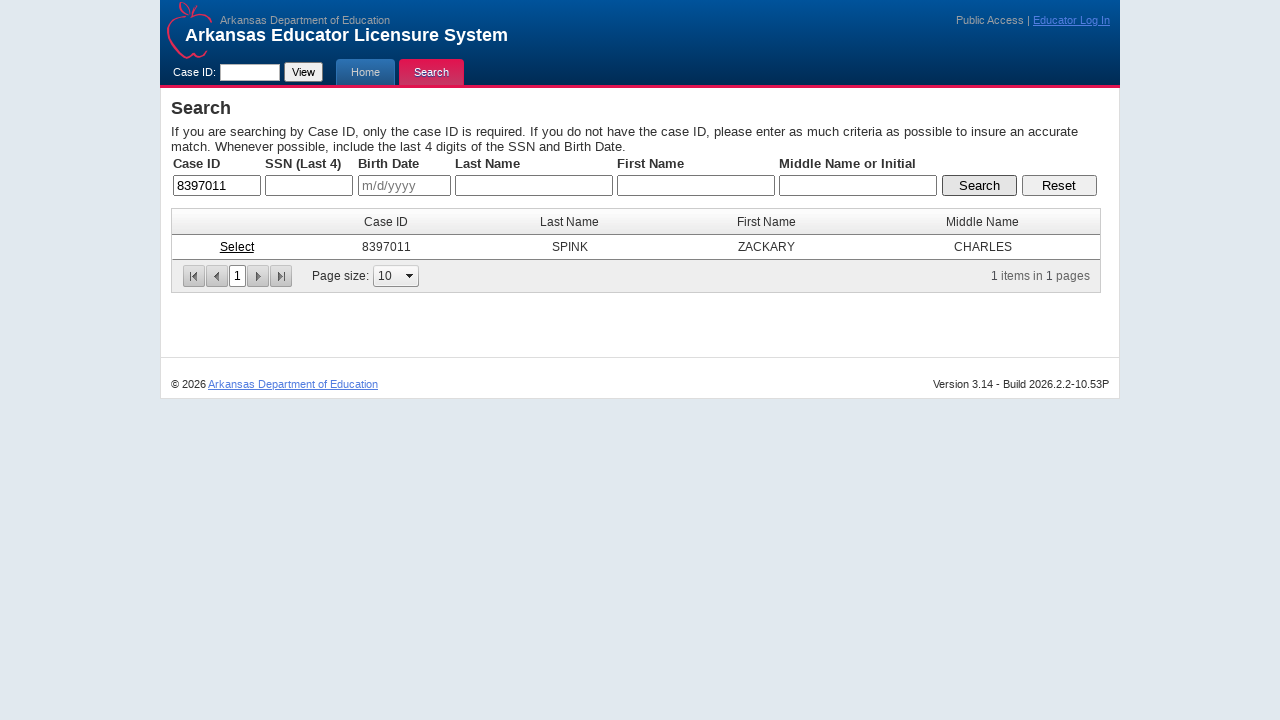

Clicked the last Select link to view case details at (237, 247) on internal:text="Select"i >> nth=-1
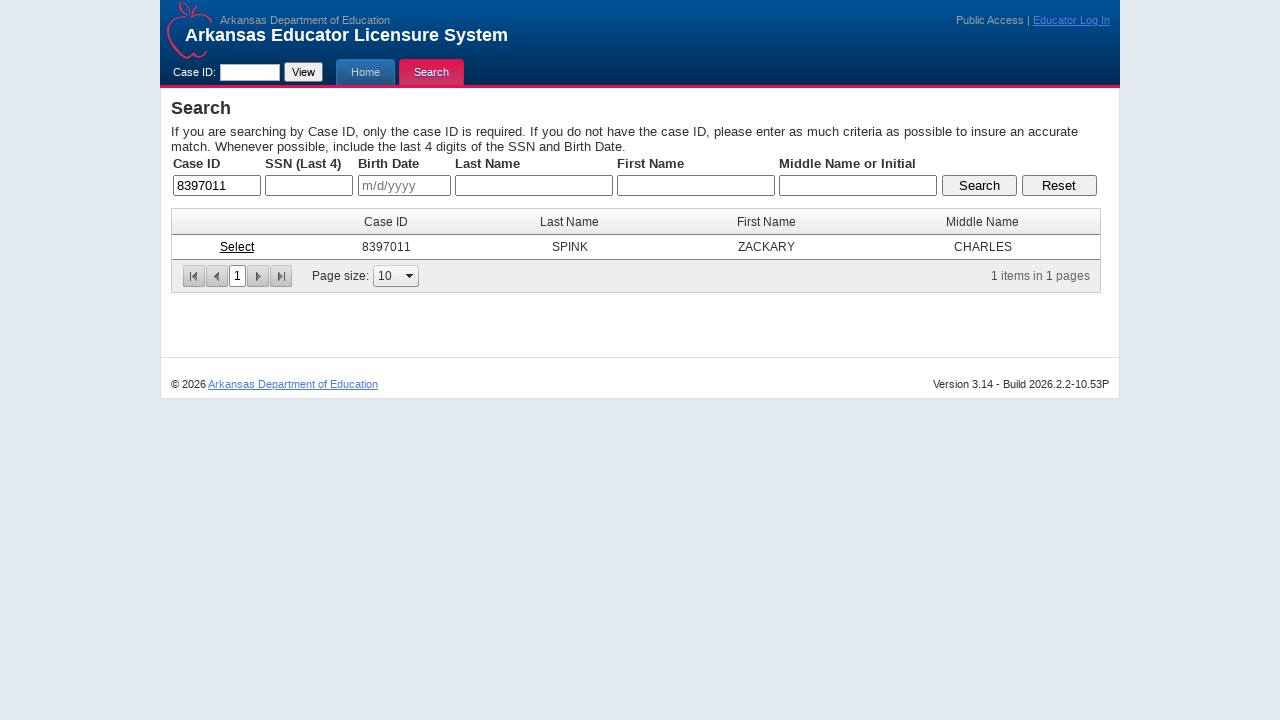

Details page loaded with name field visible
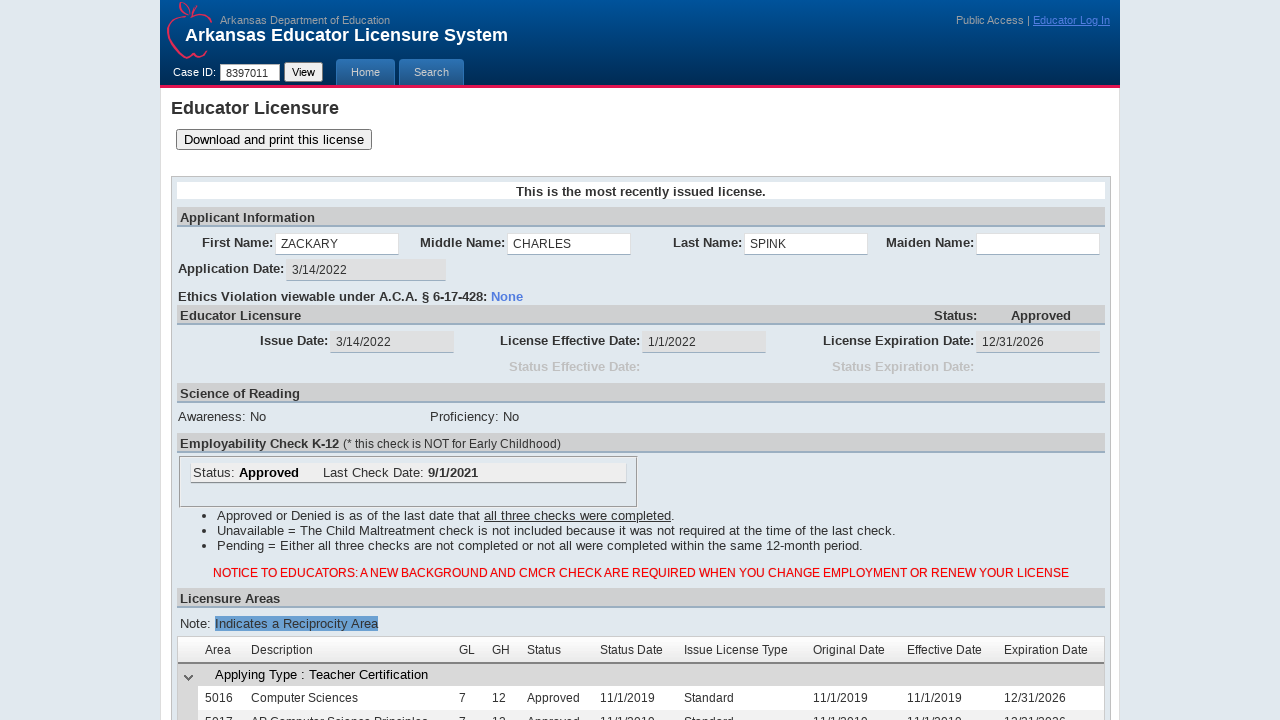

License areas table is present on the details page
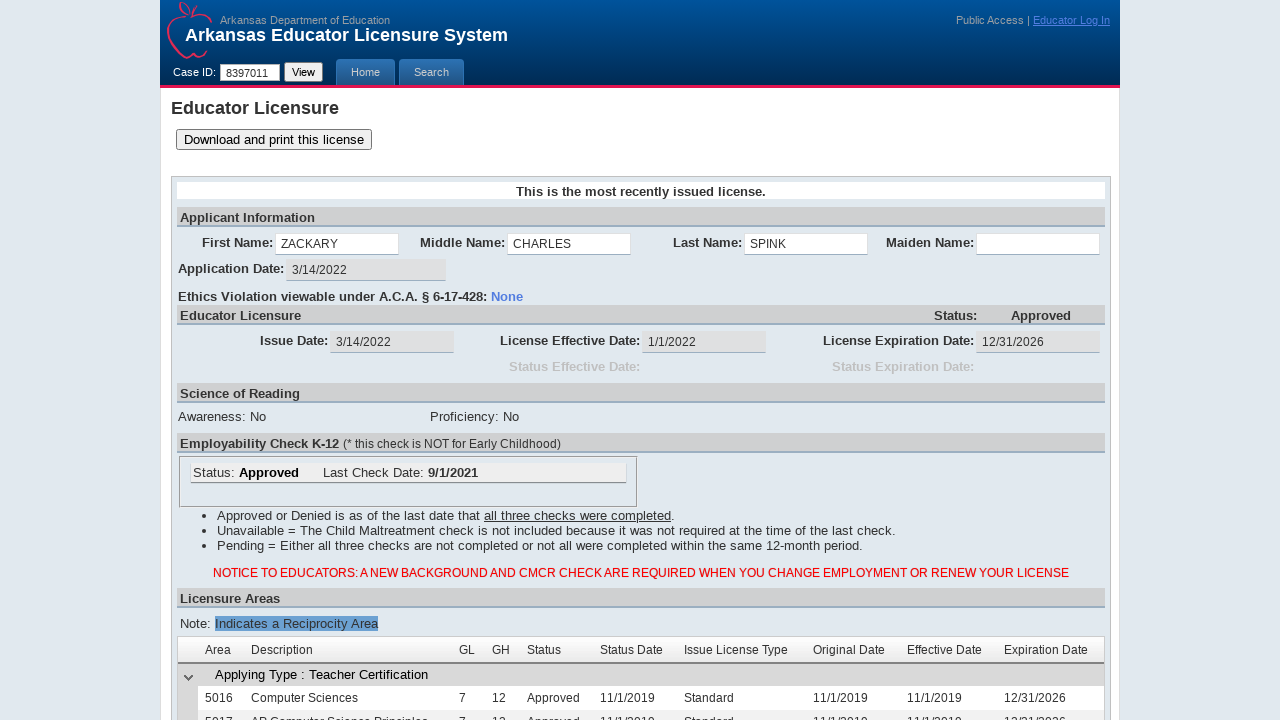

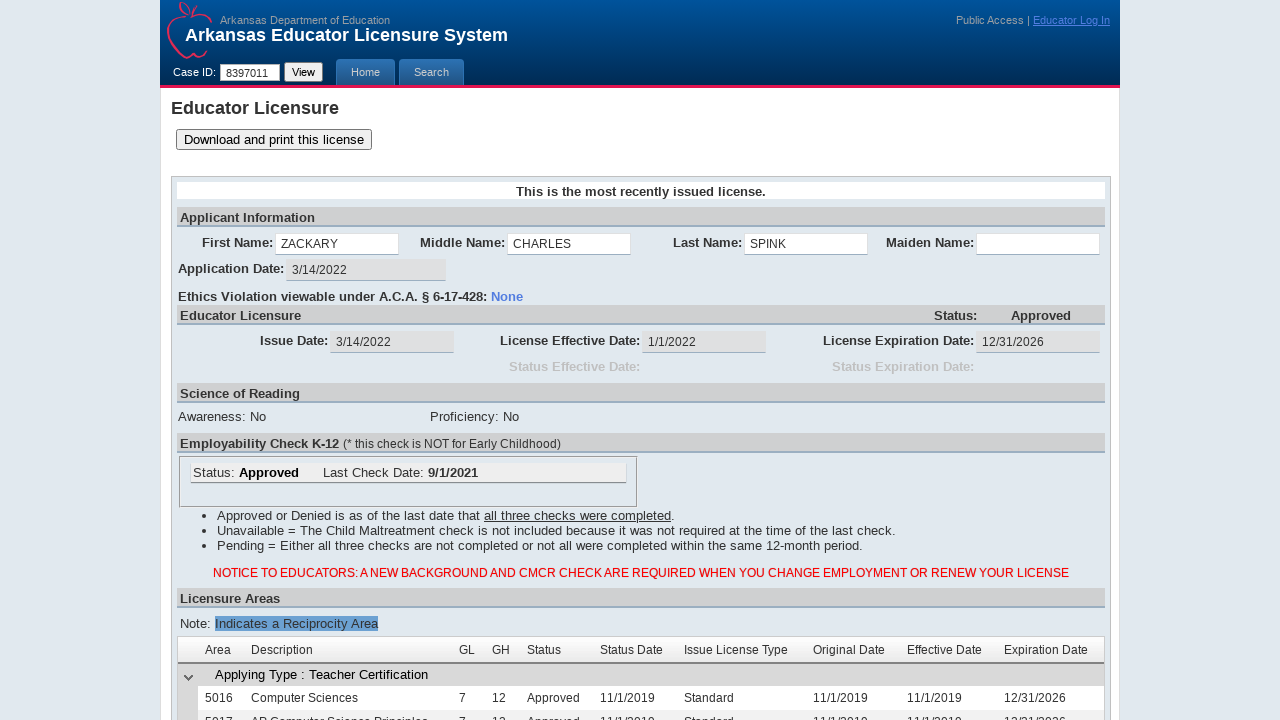